Tests injecting jQuery and jQuery Growl library into a page via JavaScript execution, then displays notification messages using the Growl library.

Starting URL: http://the-internet.herokuapp.com

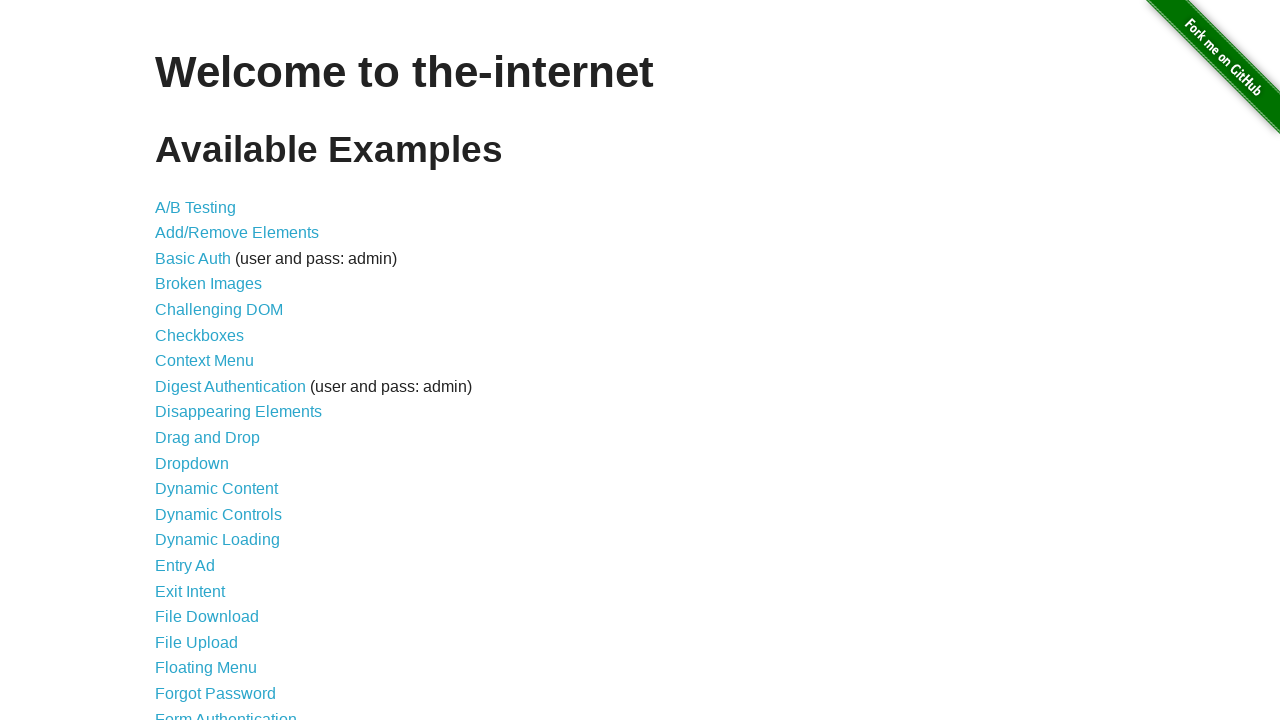

Injected jQuery library into page if not already present
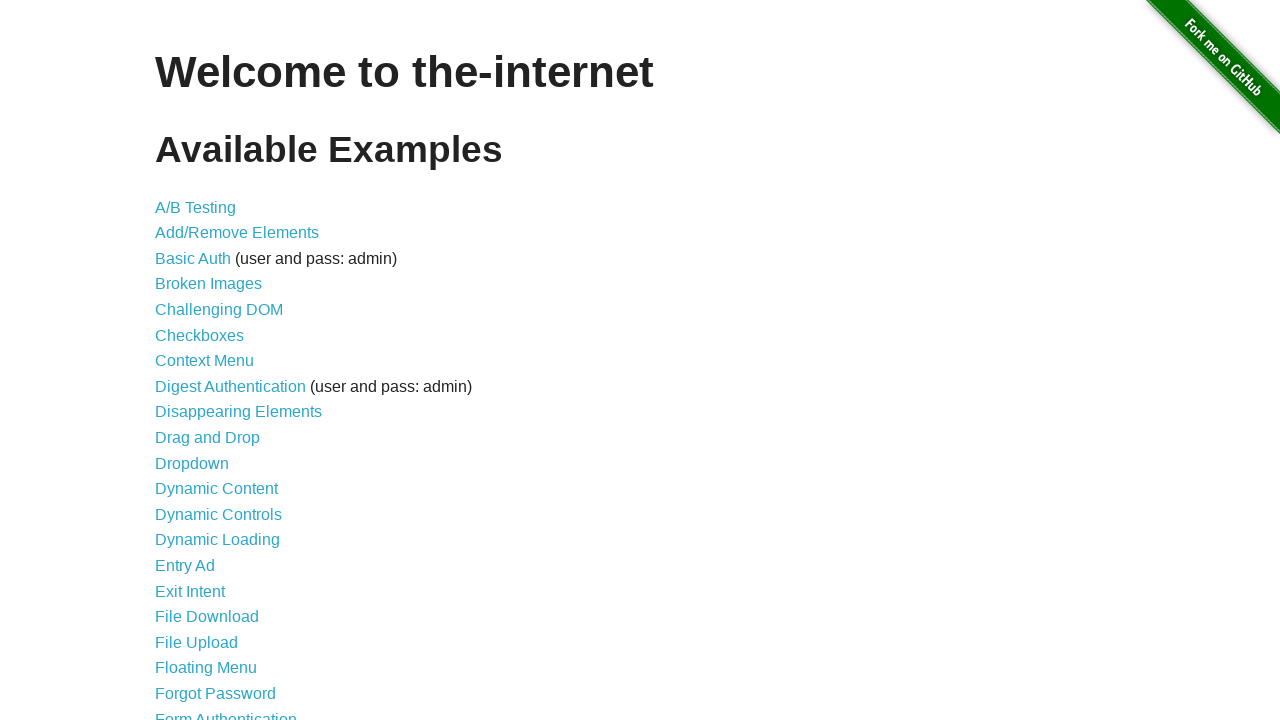

jQuery library loaded successfully
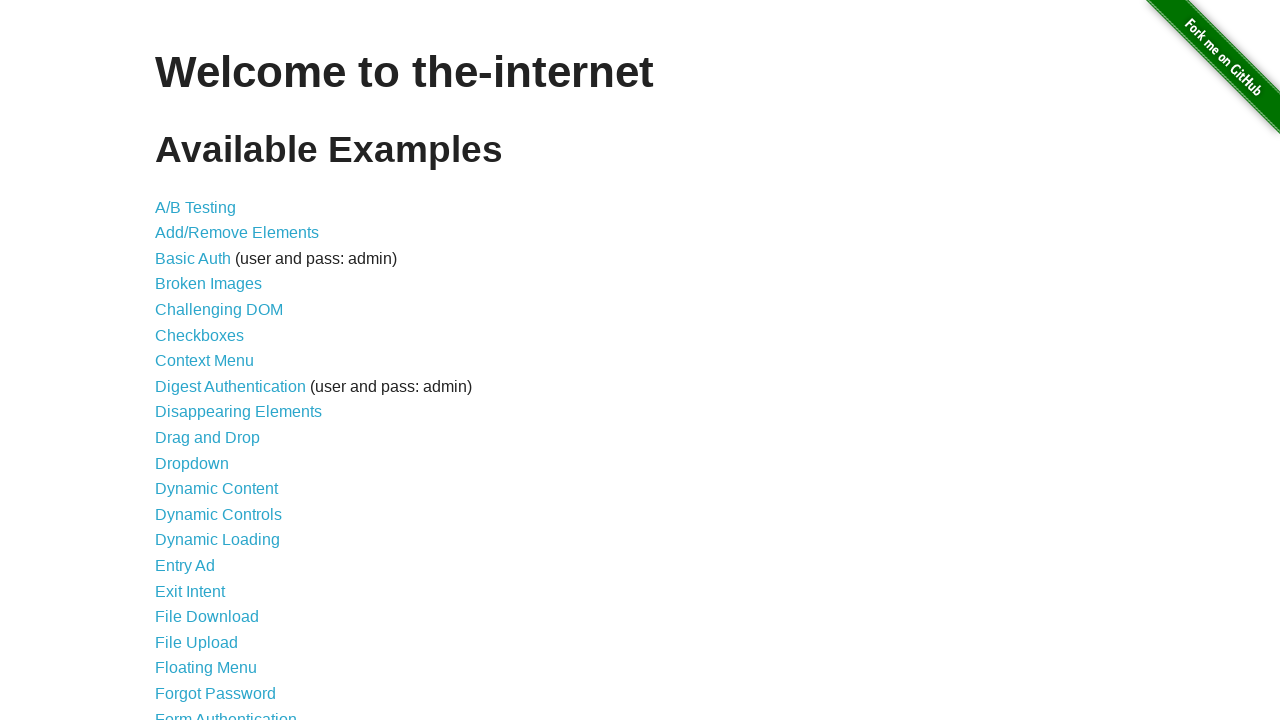

jQuery Growl library script injected into page
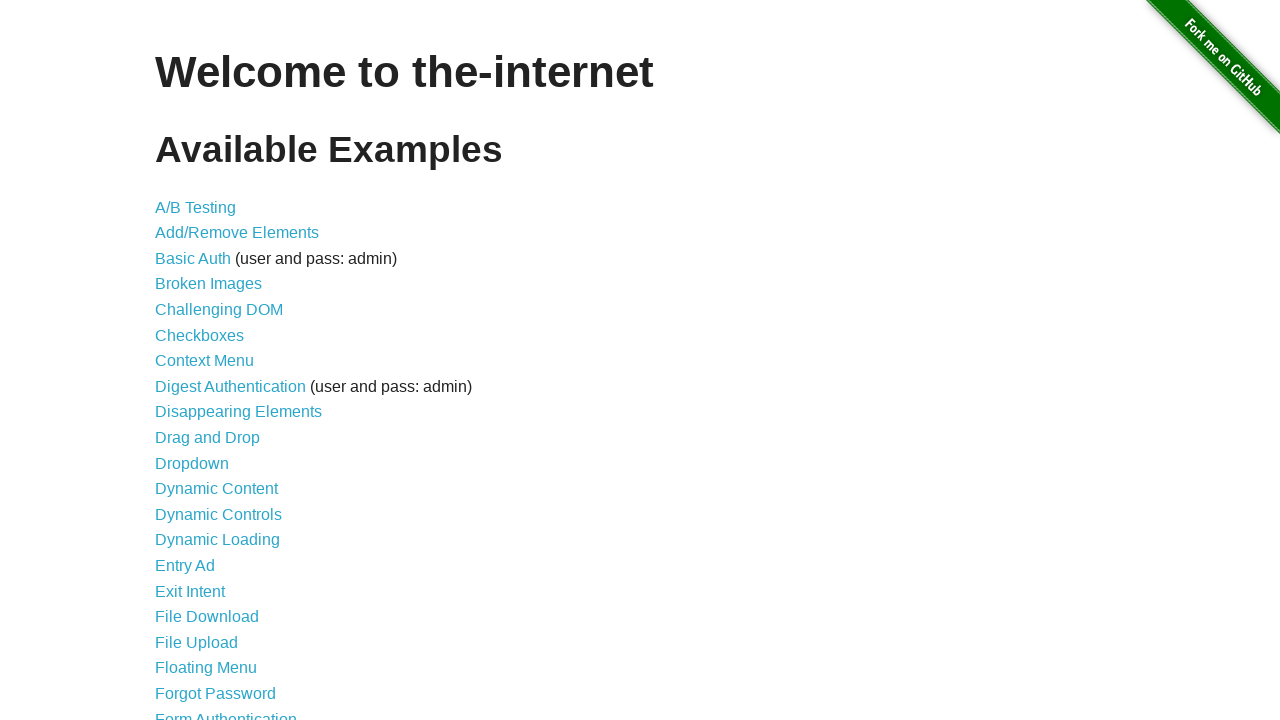

jQuery Growl stylesheet injected into page
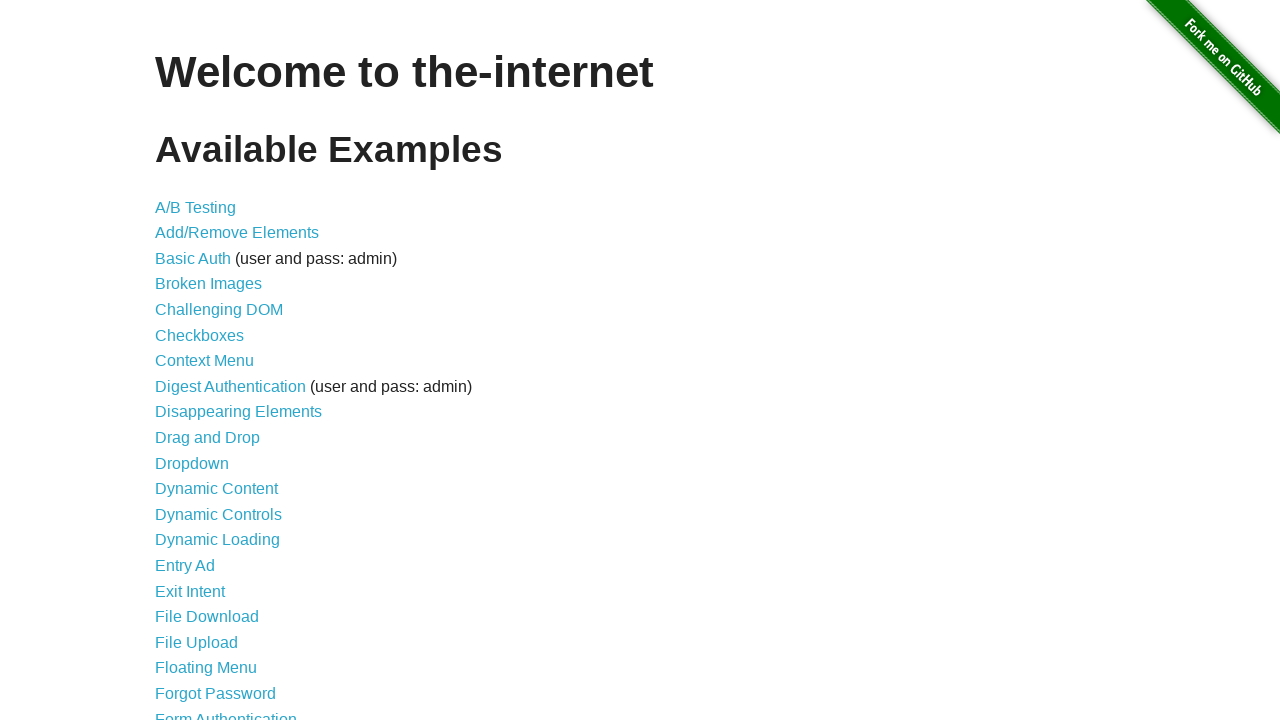

jQuery Growl library loaded and available
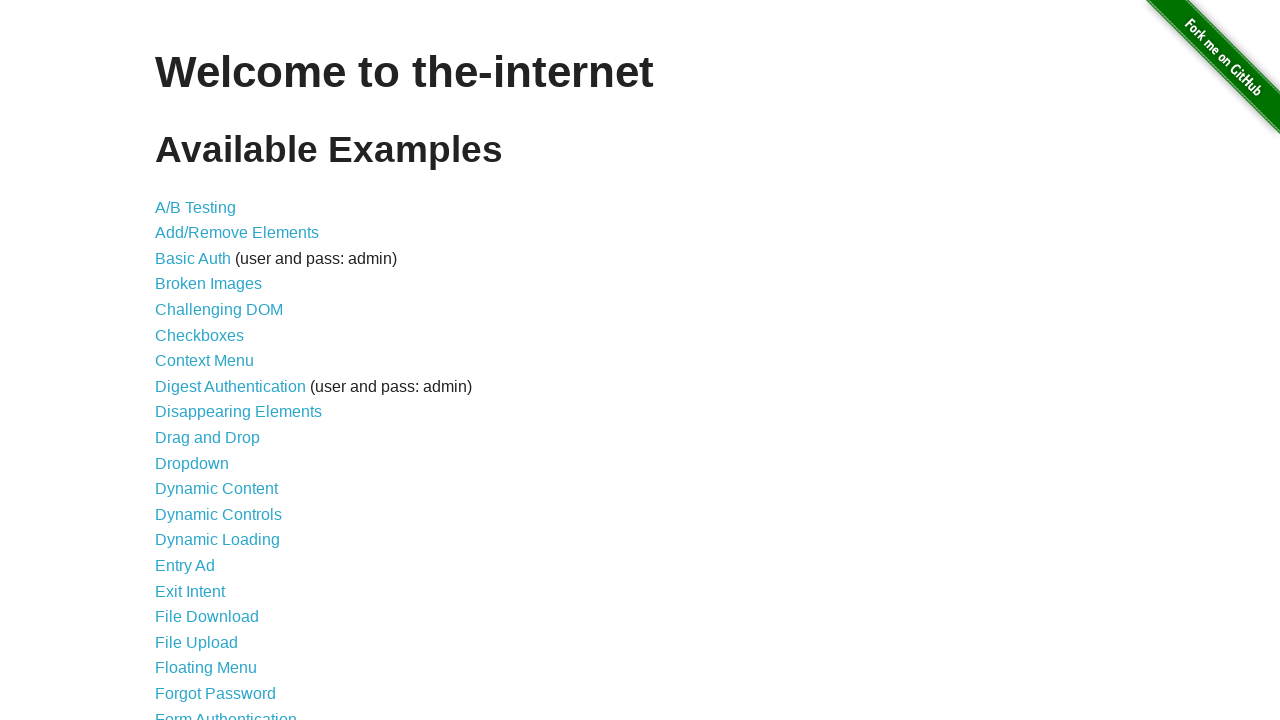

Displayed Growl notification with title 'GET' and message '/'
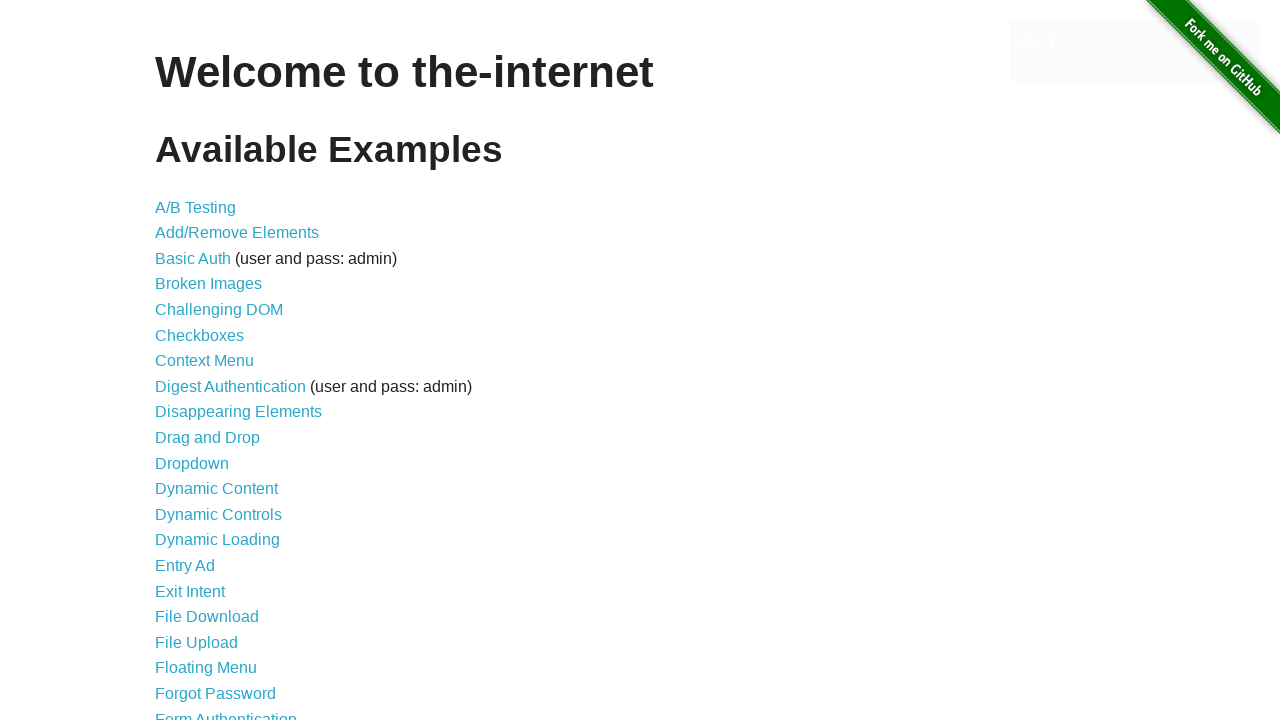

Waited 2 seconds for notification visibility
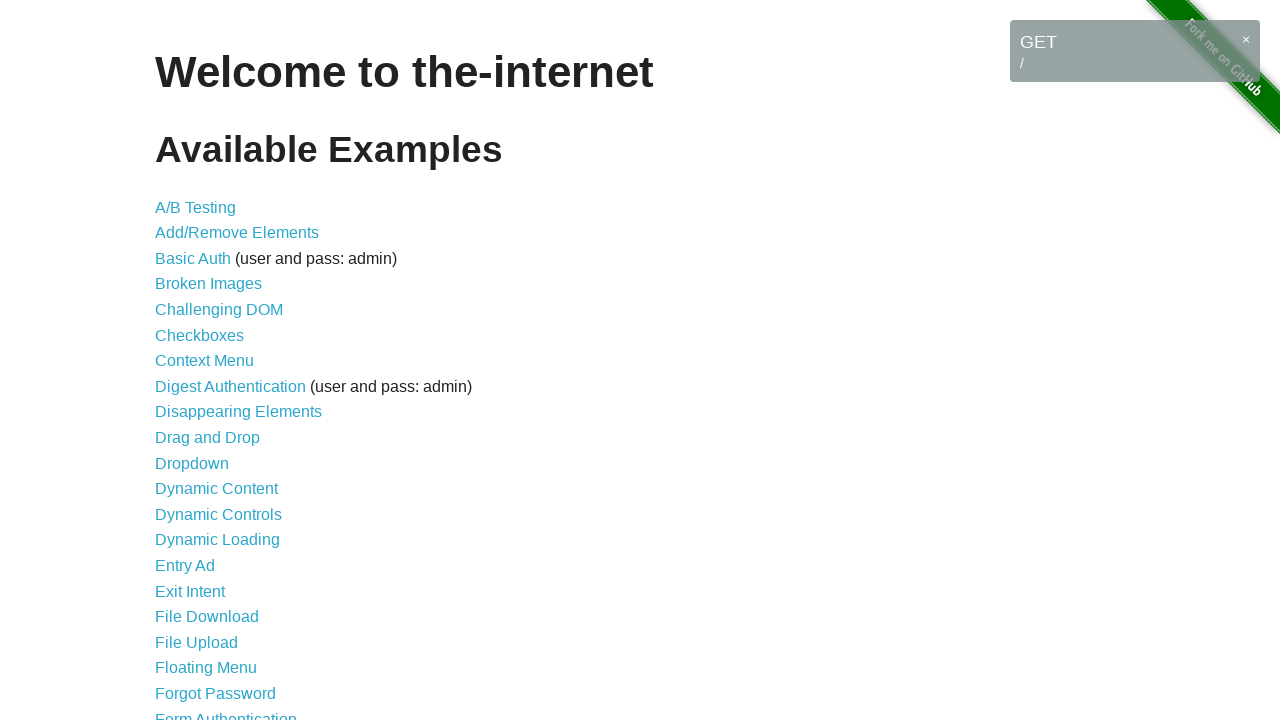

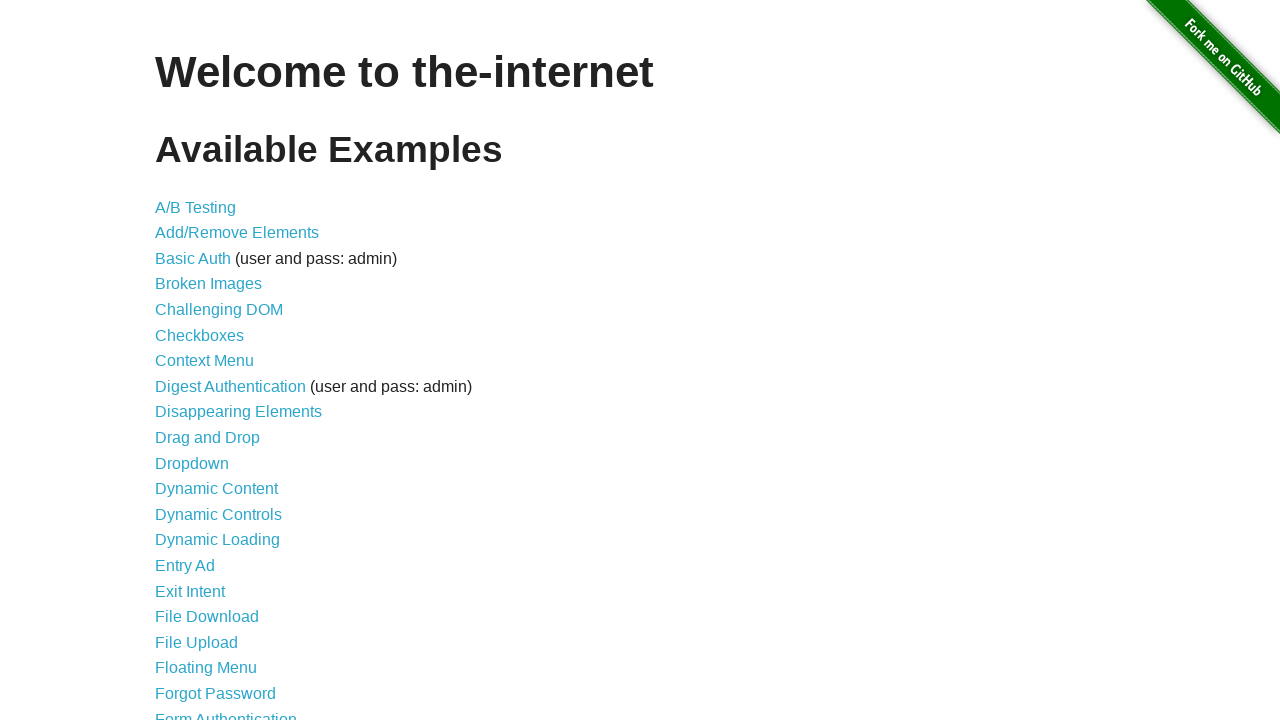